Tests dropdown functionality by selecting origin and destination cities from cascading dropdown menus on a flight booking form.

Starting URL: https://rahulshettyacademy.com/dropdownsPractise/

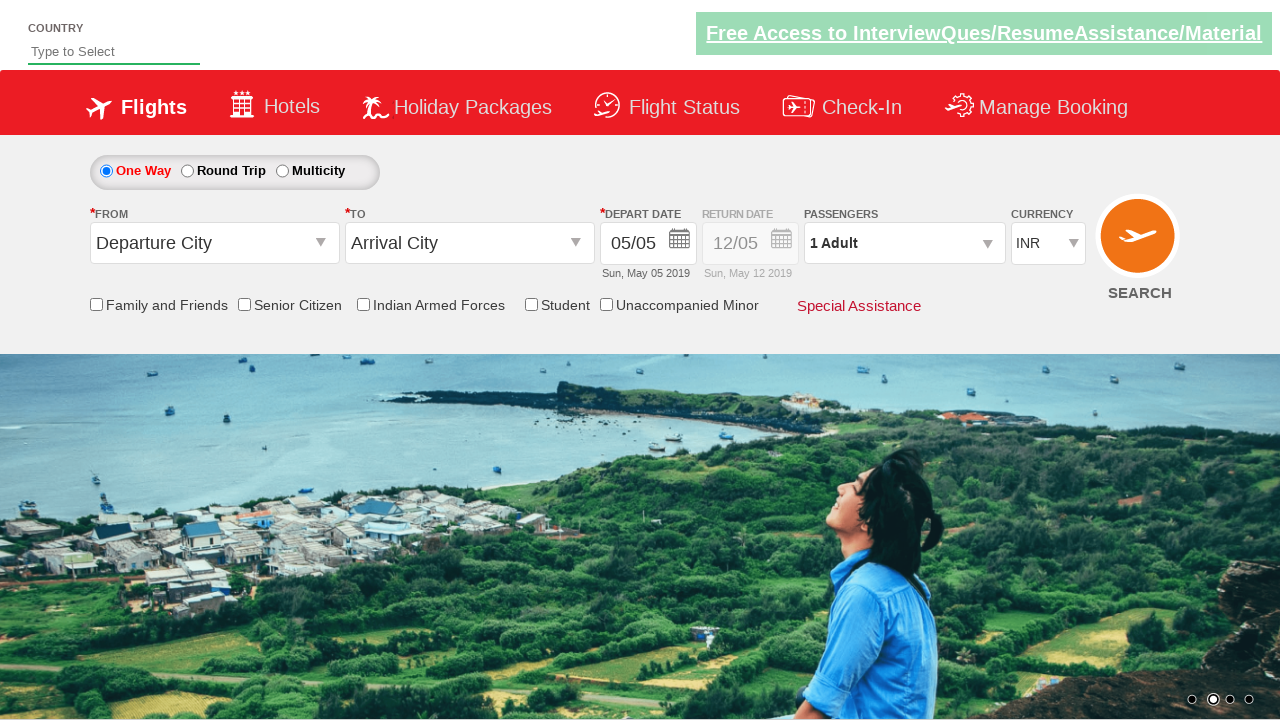

Clicked origin station dropdown to open it at (214, 243) on input#ctl00_mainContent_ddl_originStation1_CTXT
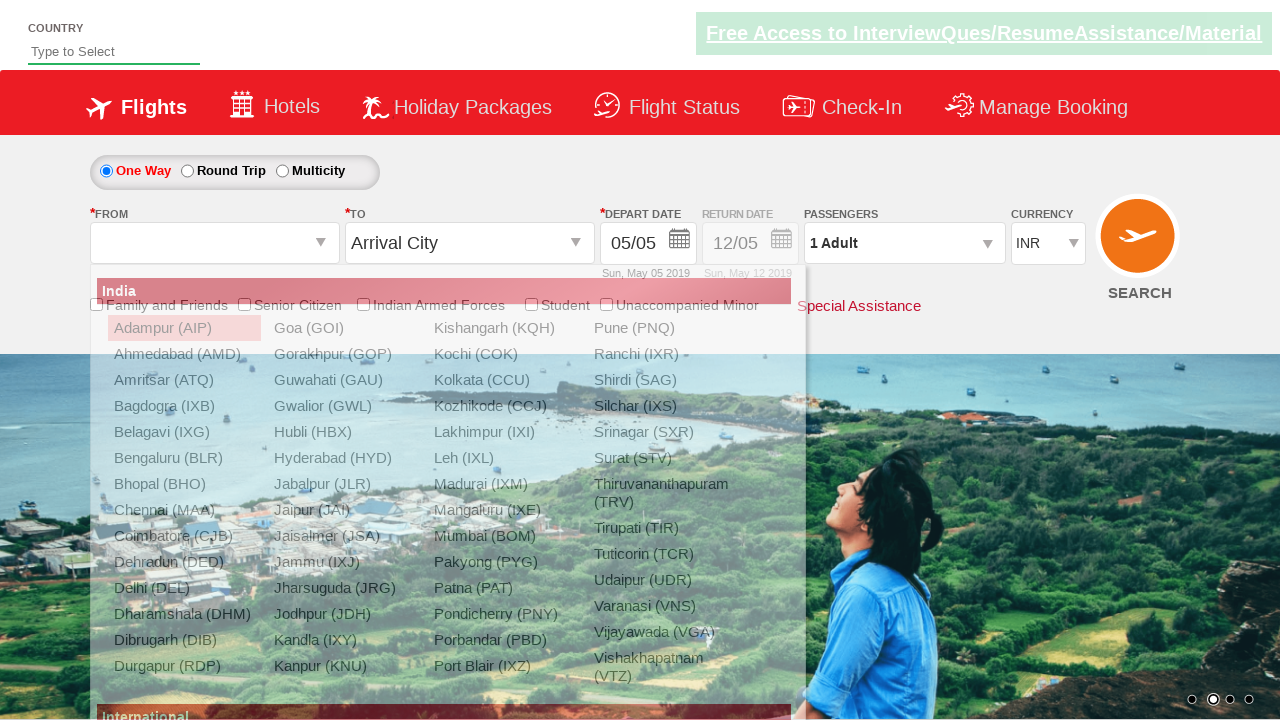

Located origin city dropdown options
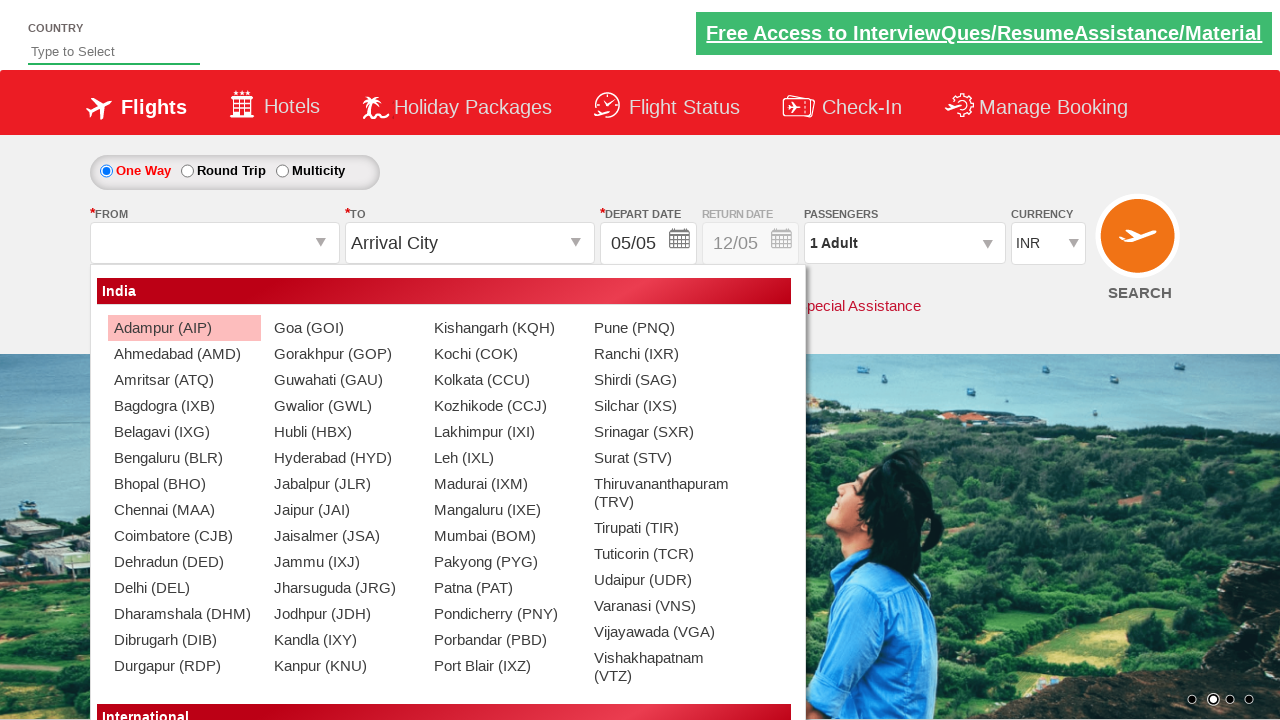

Selected origin city from dropdown at index 36 at (497, 536) on (//div[@id='dropdownGroup1'])[1]//li >> nth=36
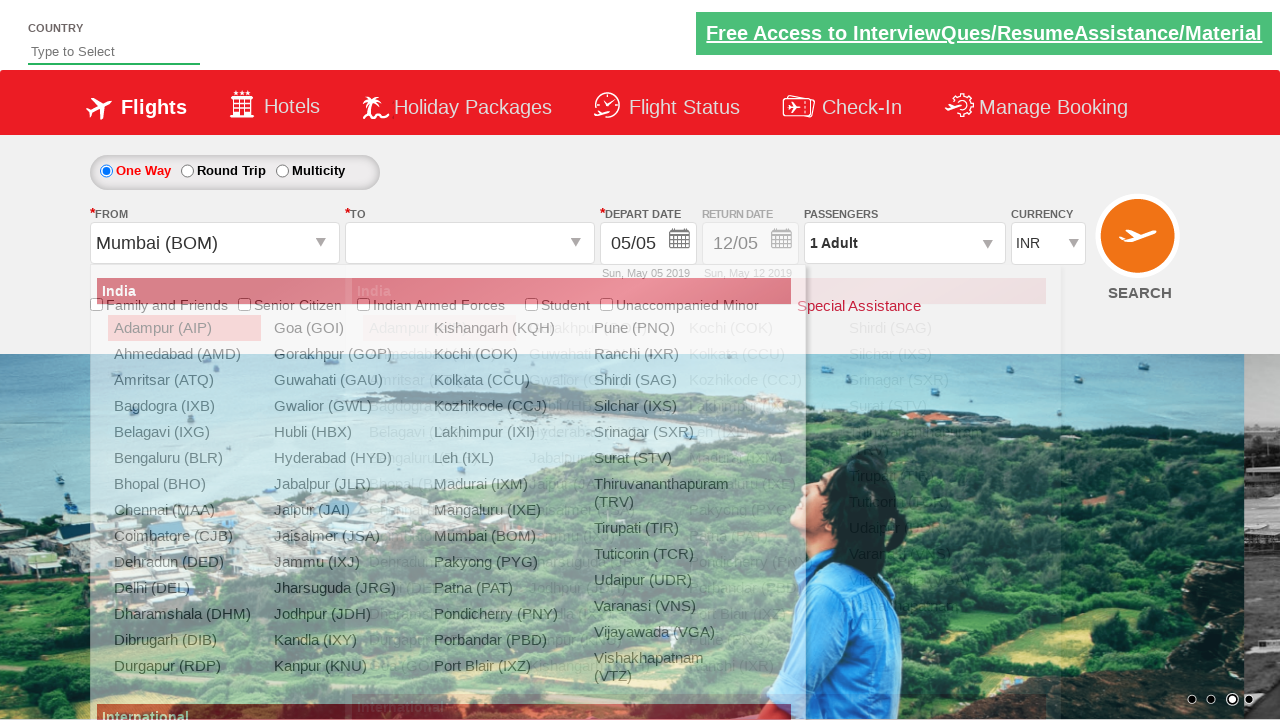

Located destination city dropdown options
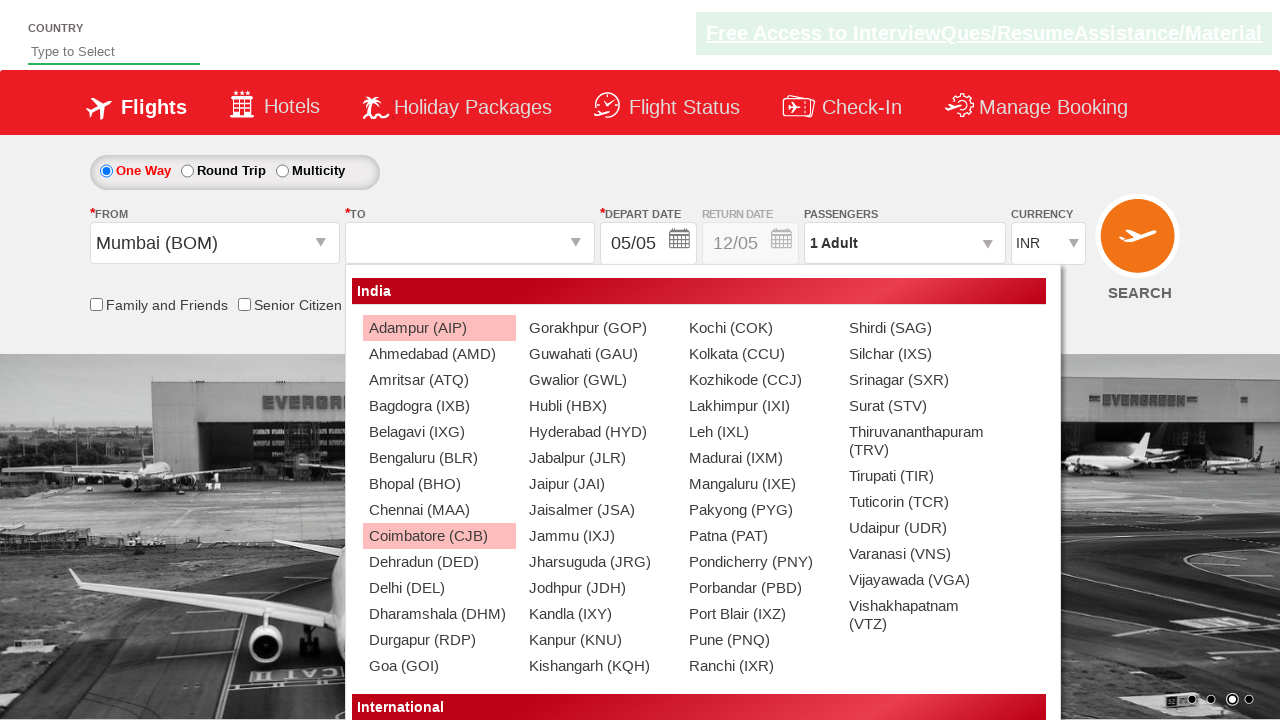

Selected destination city from dropdown at index 10 at (432, 588) on (//div[@id='dropdownGroup1'])[2]//li >> nth=10
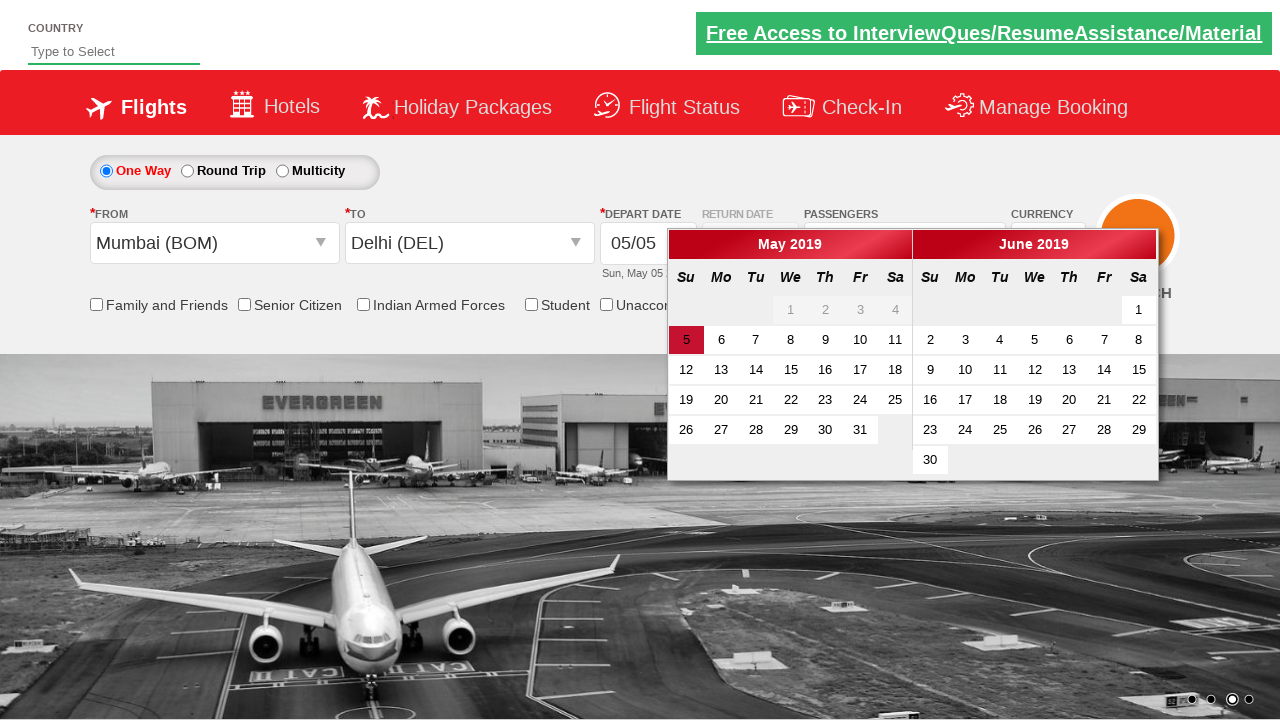

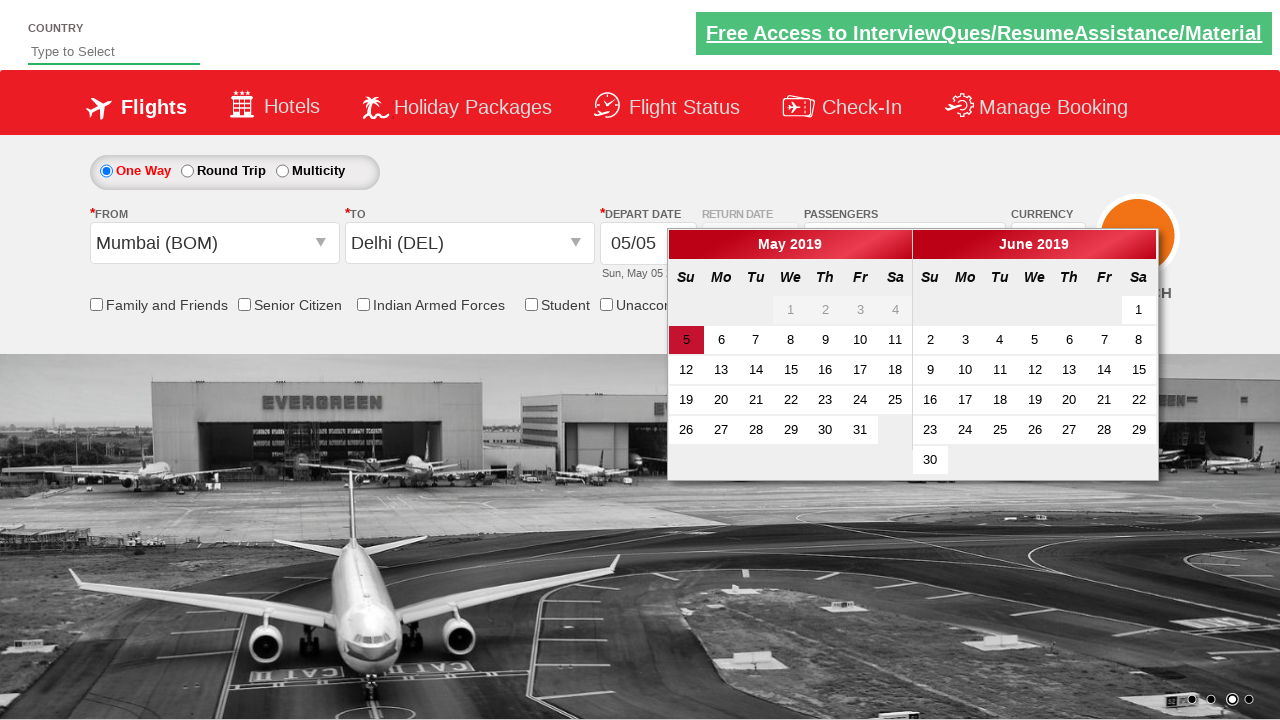